Tests different mouse click interactions including right-click and double-click on buttons

Starting URL: https://demoqa.com/buttons

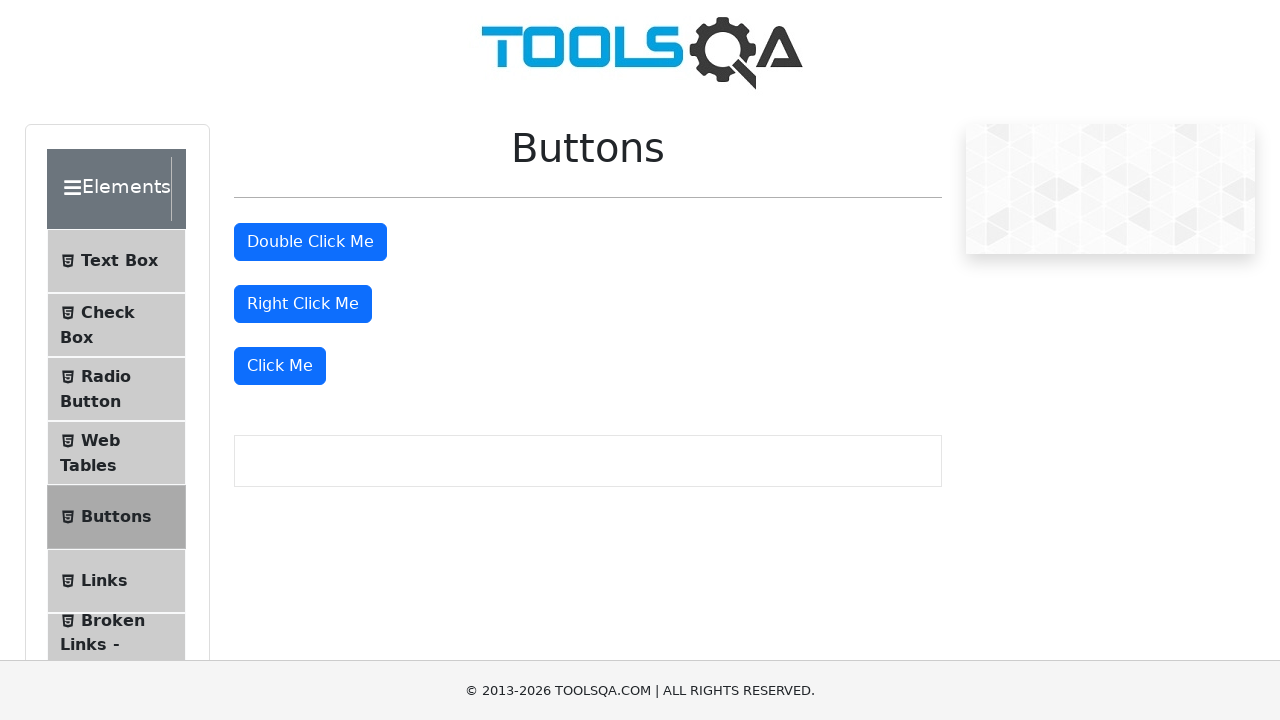

Navigated to DemoQA buttons test page
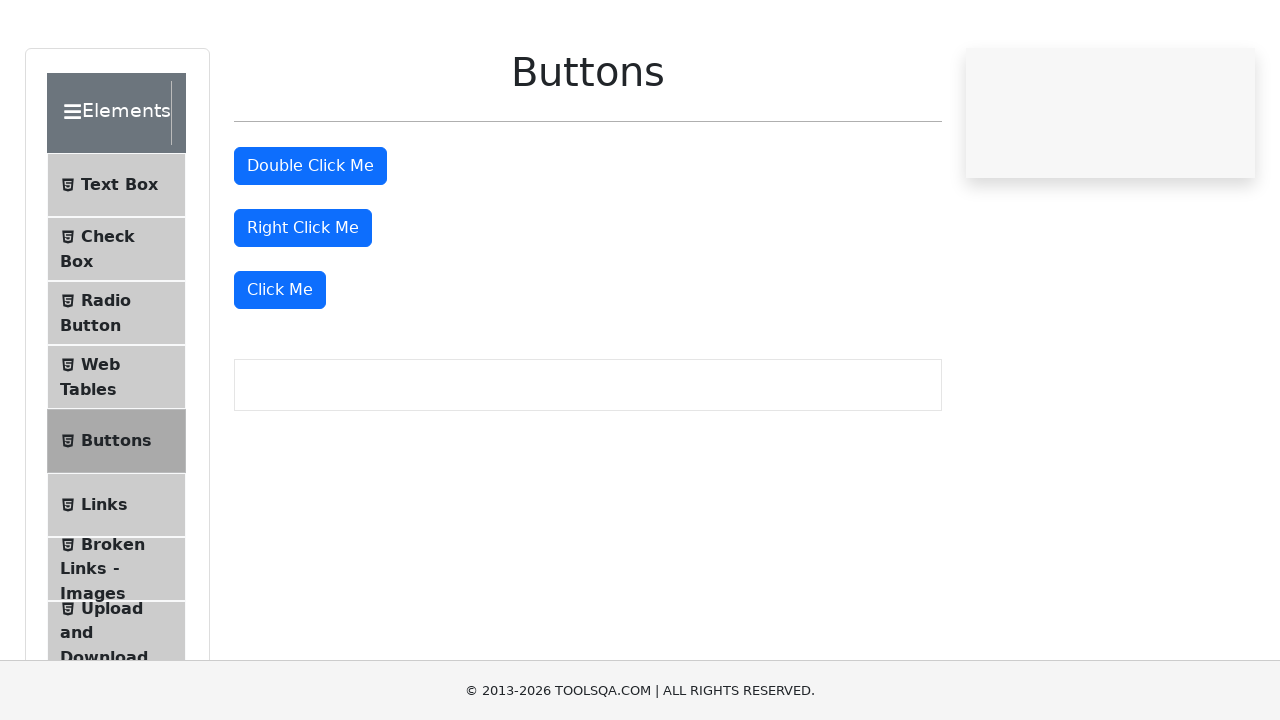

Right-clicked the right-click button at (303, 304) on //button[@id='rightClickBtn']
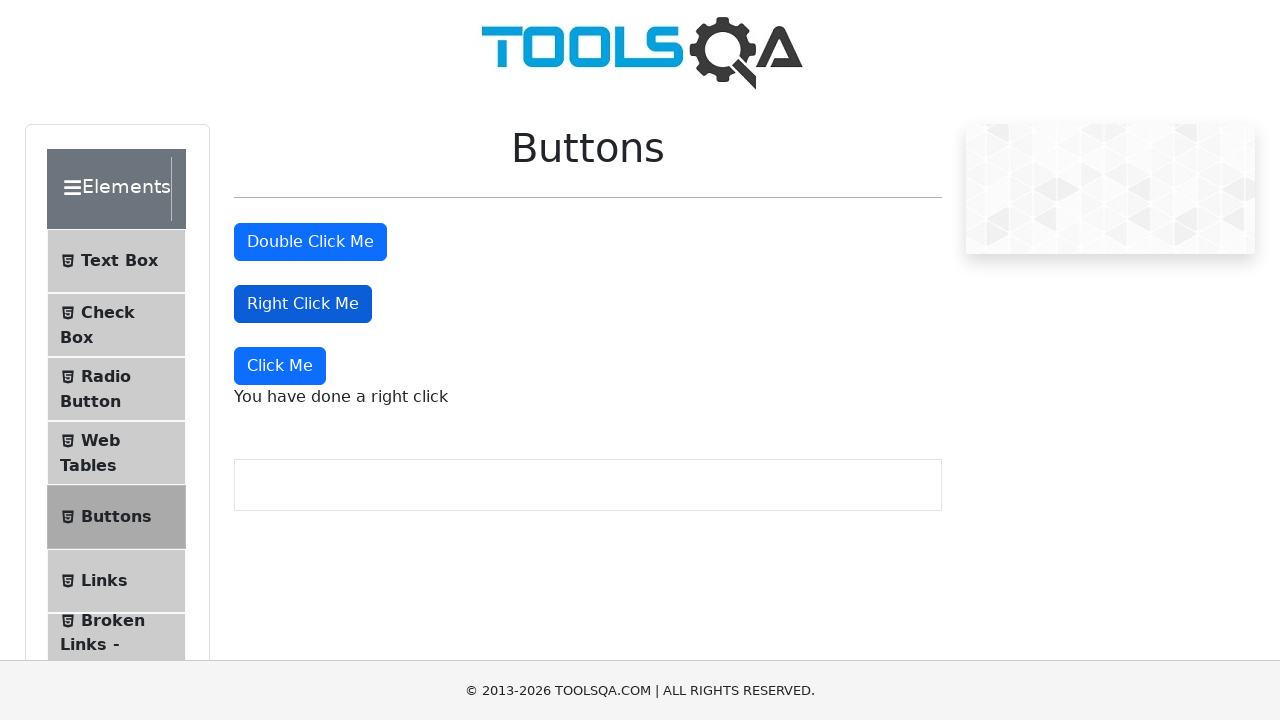

Double-clicked the double-click button at (310, 242) on xpath=//button[@id='doubleClickBtn']
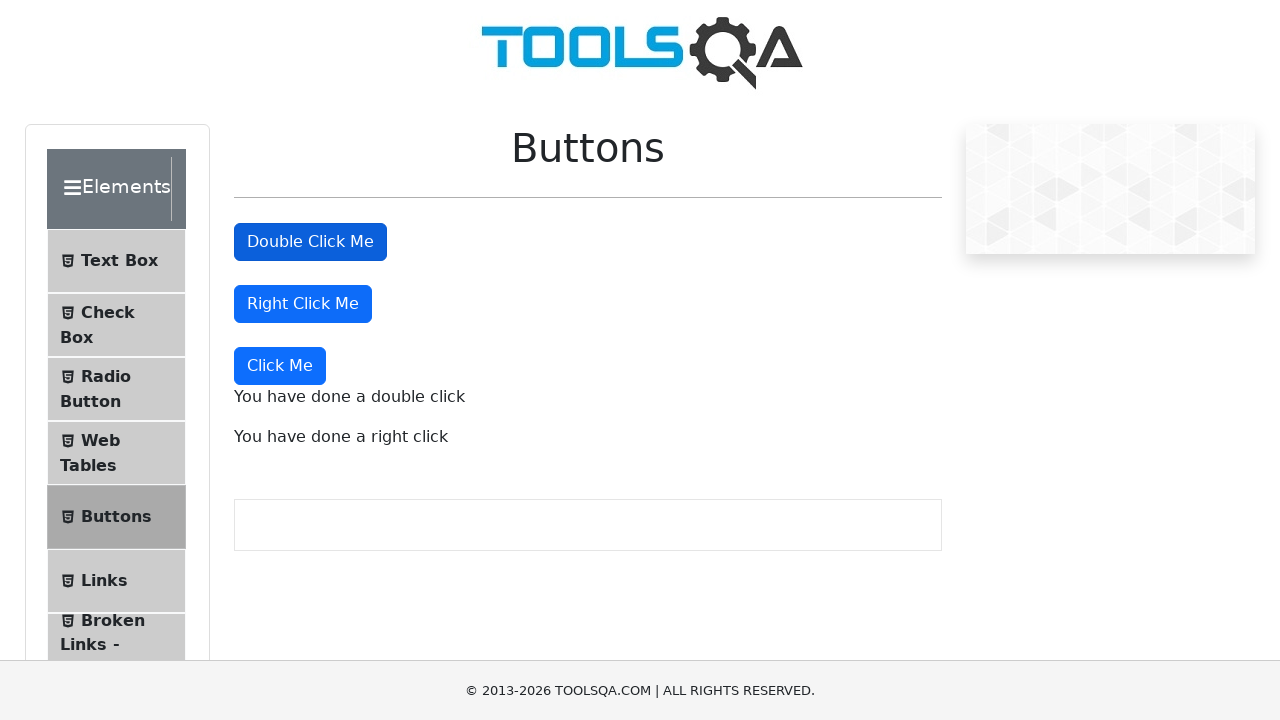

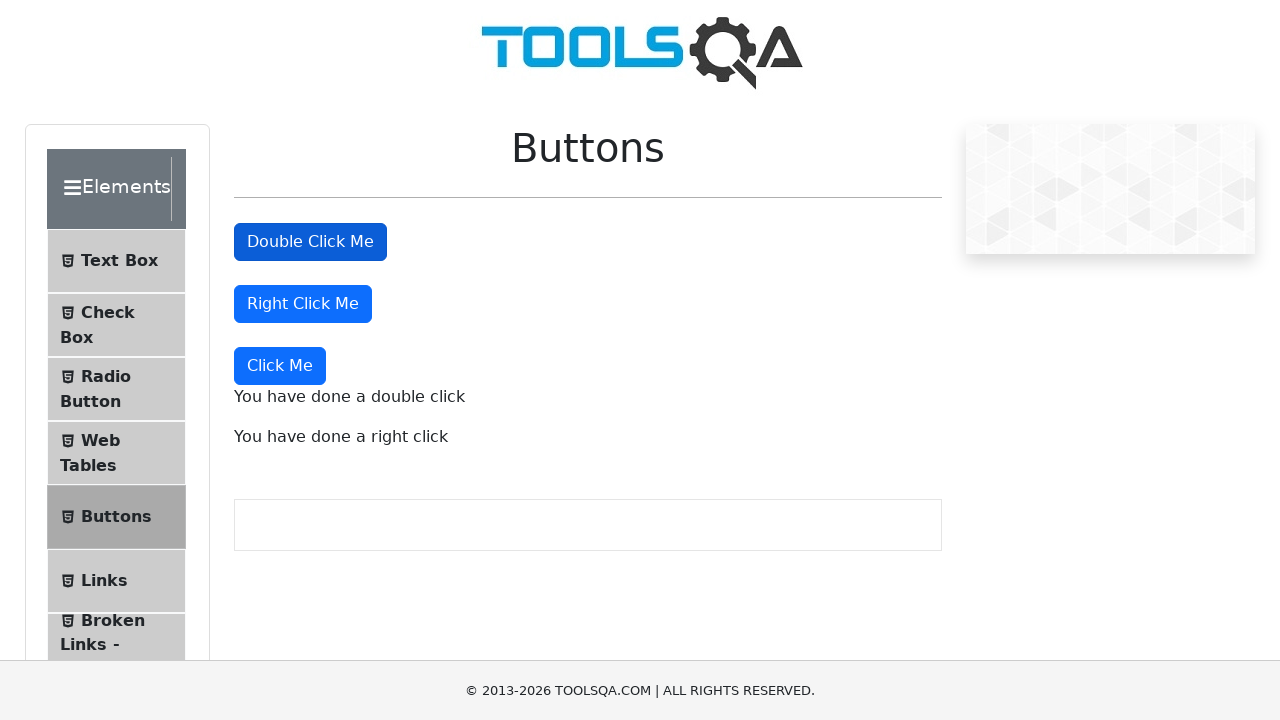